Navigates to the contacts app homepage and verifies that the login form appears when clicking the LOGIN tab

Starting URL: https://contacts-app.tobbymarshall815.vercel.app

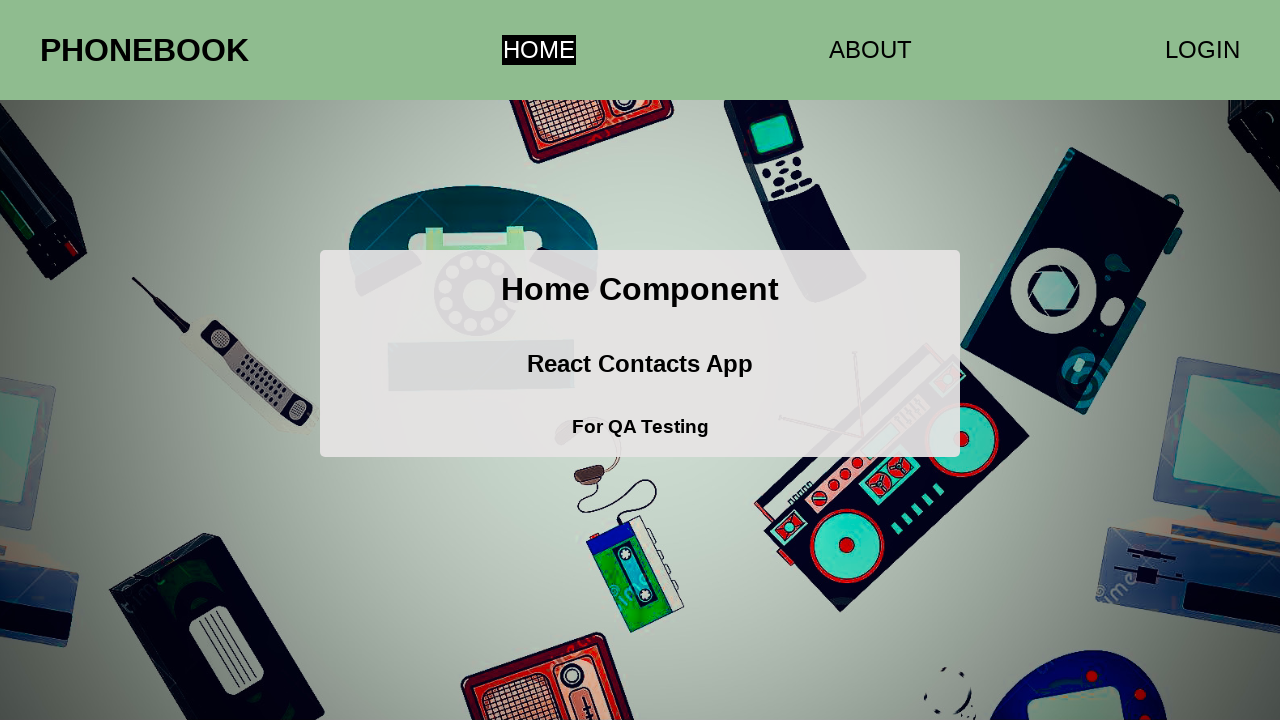

Navigated to contacts app homepage
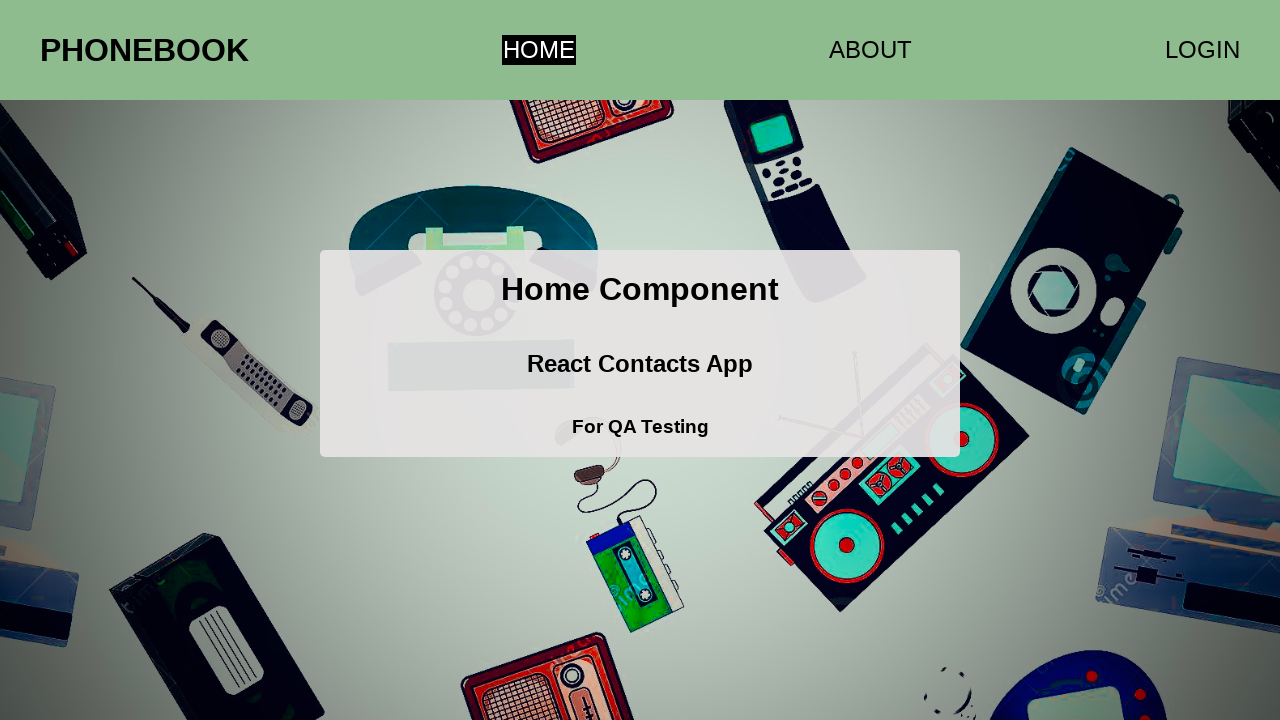

Clicked LOGIN tab at (1202, 50) on xpath=//a[.='LOGIN']
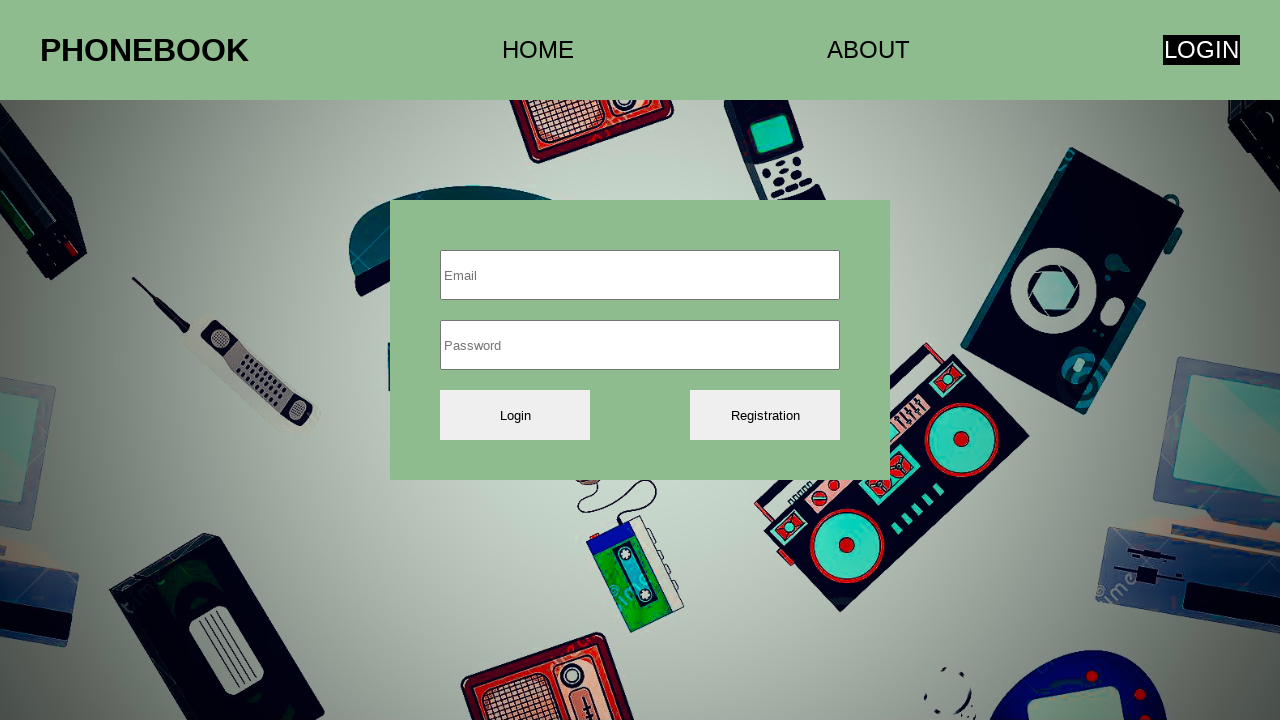

Login form appeared and loaded
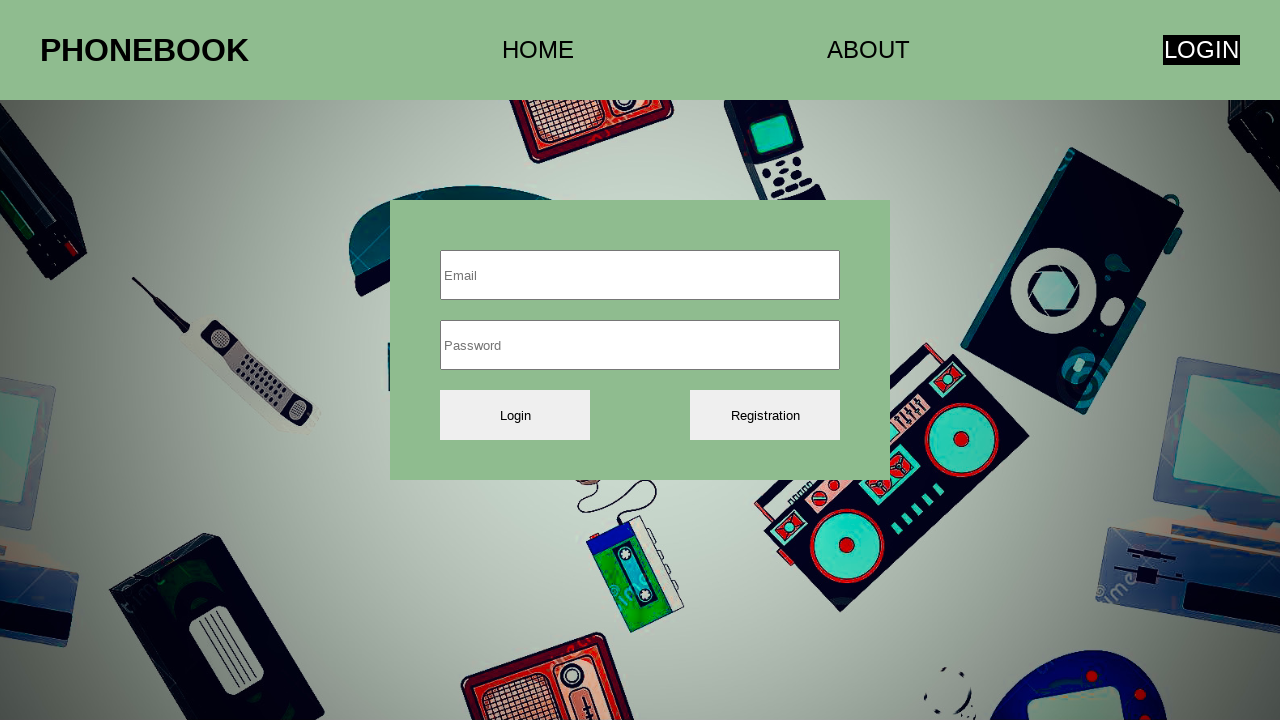

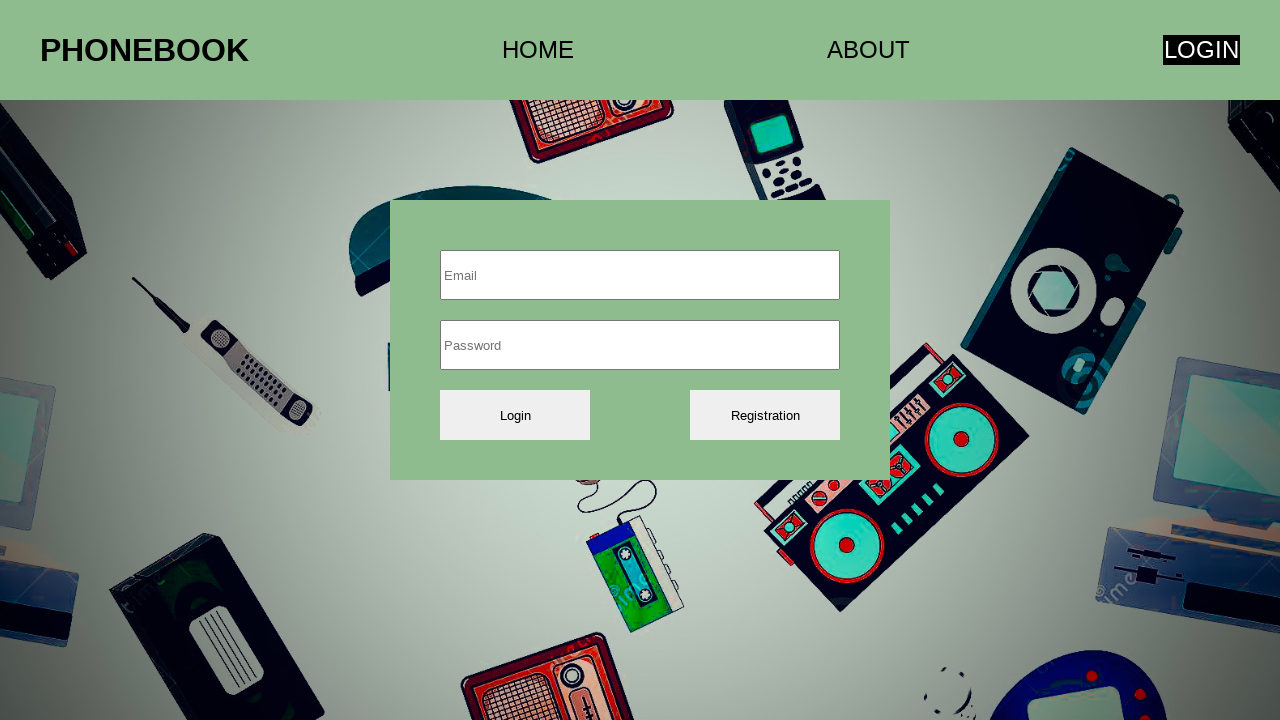